Tests JavaScript alert handling by clicking on three different alert buttons (alert, confirm, prompt) and accepting each one

Starting URL: https://testpages.herokuapp.com/styled/alerts/alert-test.html

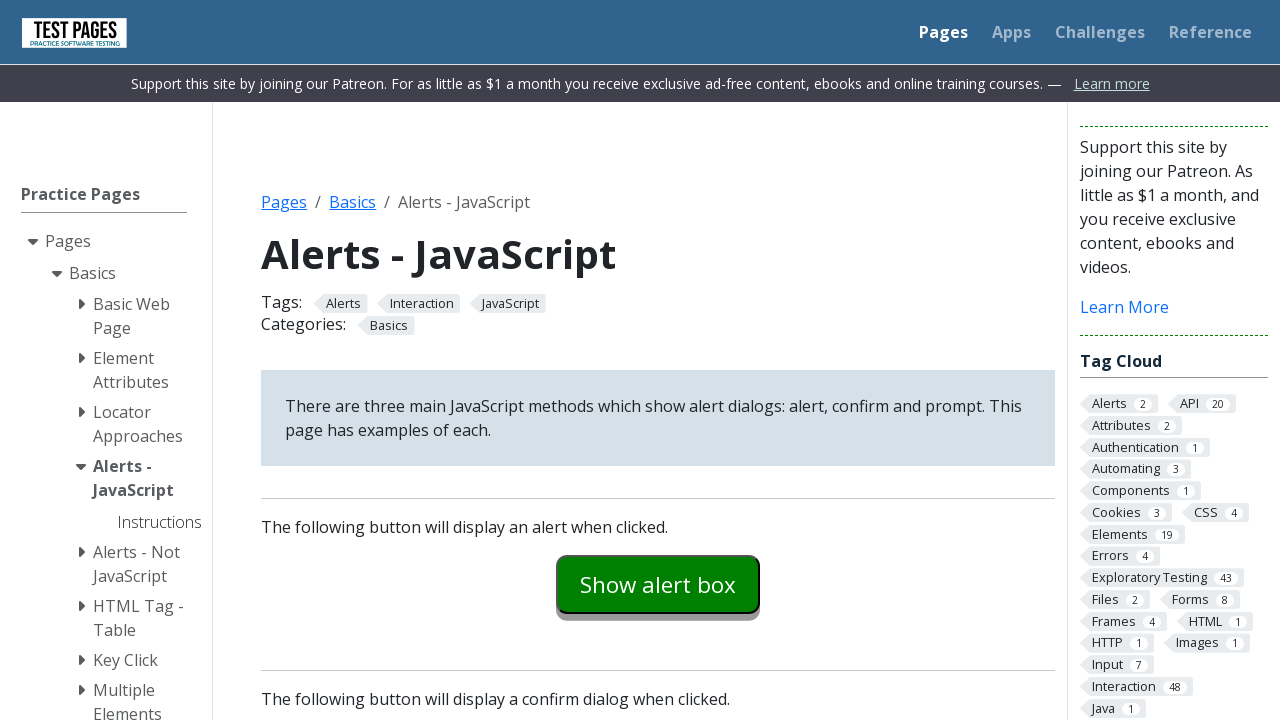

Clicked alert button to trigger JavaScript alert at (658, 584) on #alertexamples
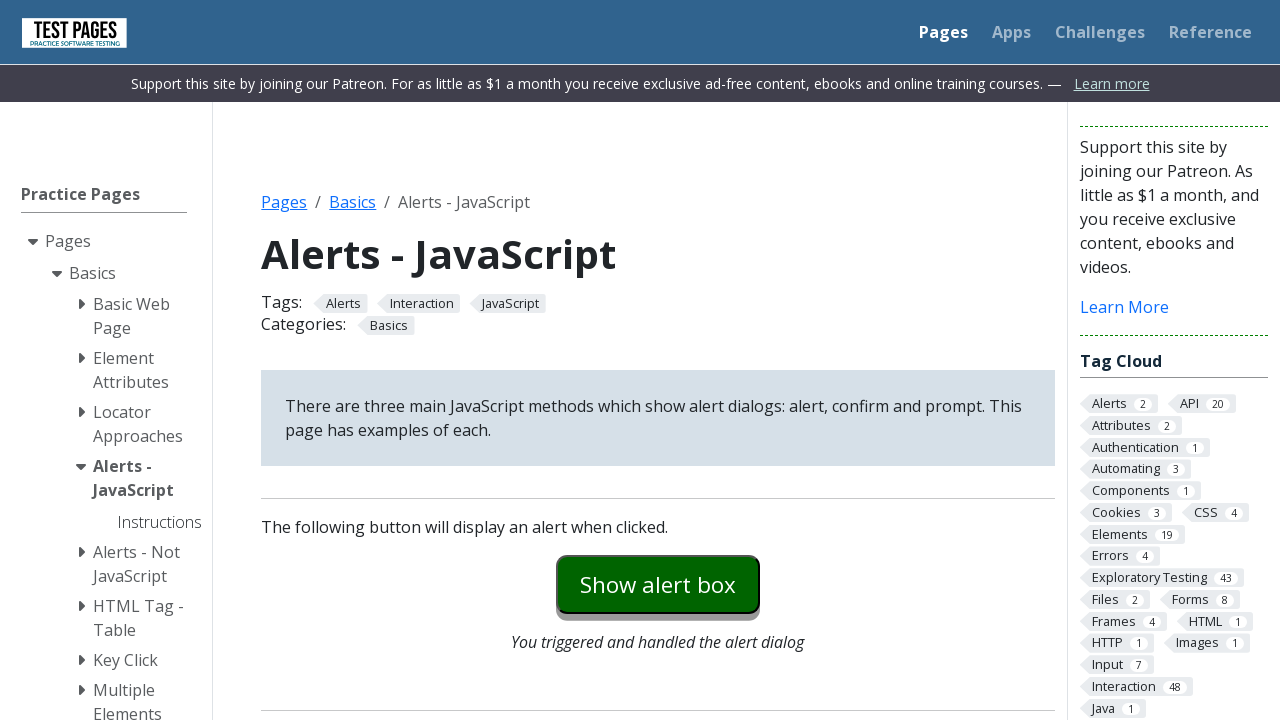

Set up dialog handler to accept alerts
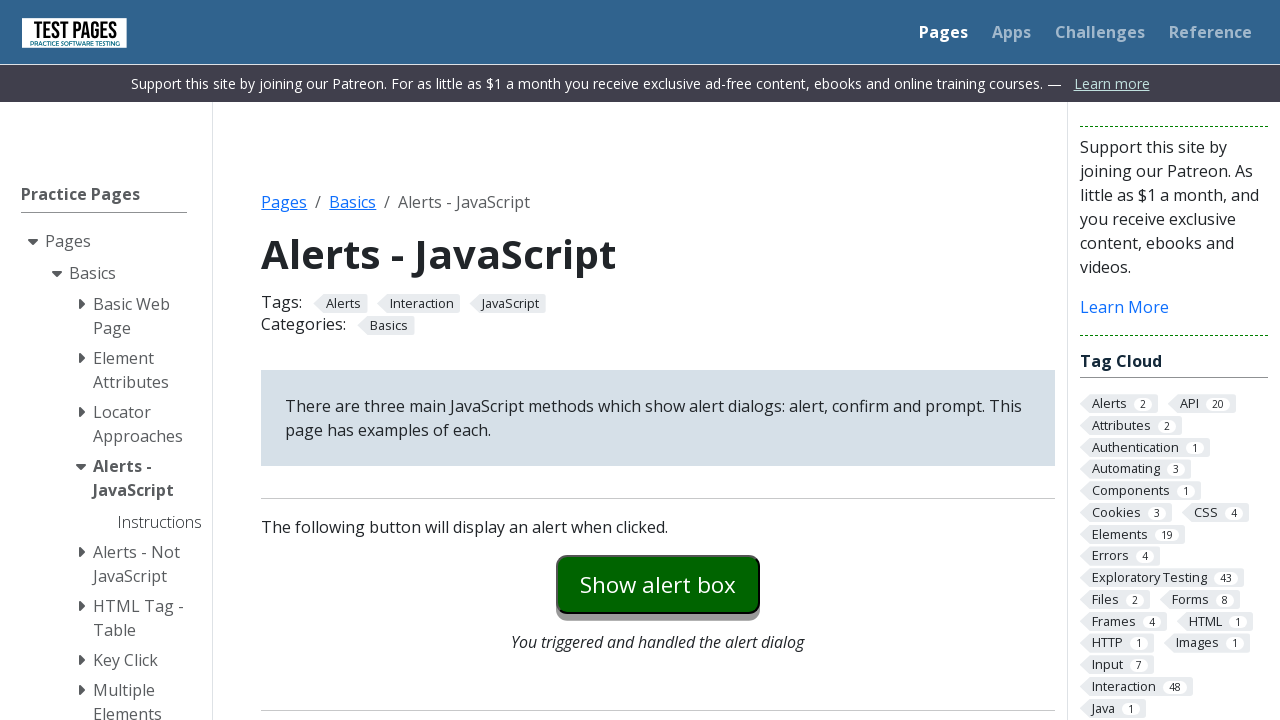

Clicked confirm button to trigger JavaScript confirm dialog at (658, 360) on #confirmexample
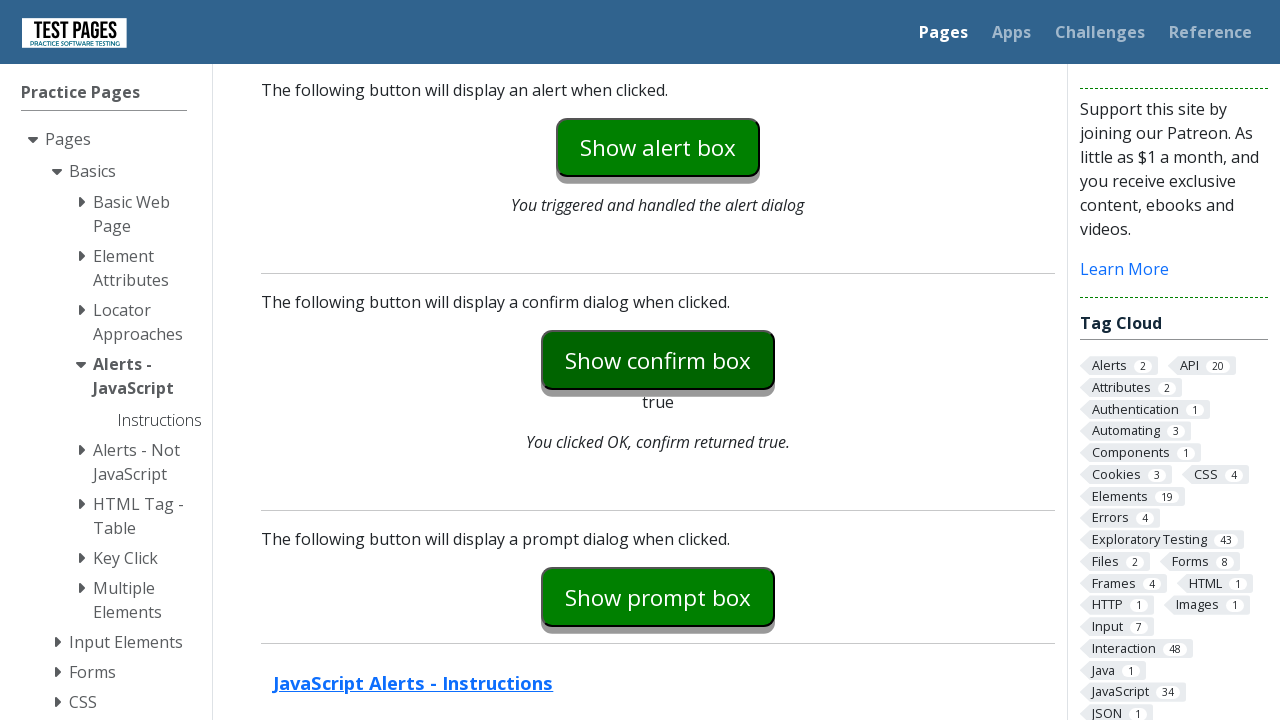

Confirm dialog was accepted and explanation text appeared
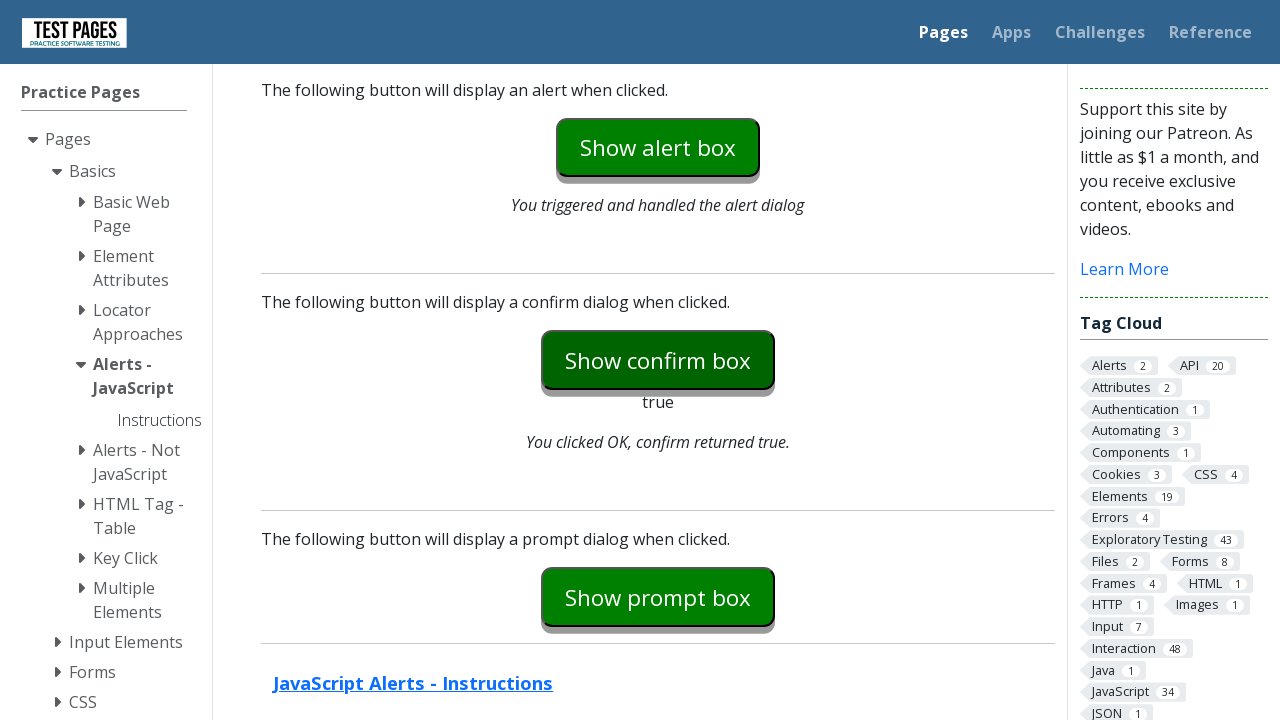

Clicked prompt button to trigger JavaScript prompt dialog at (658, 597) on #promptexample
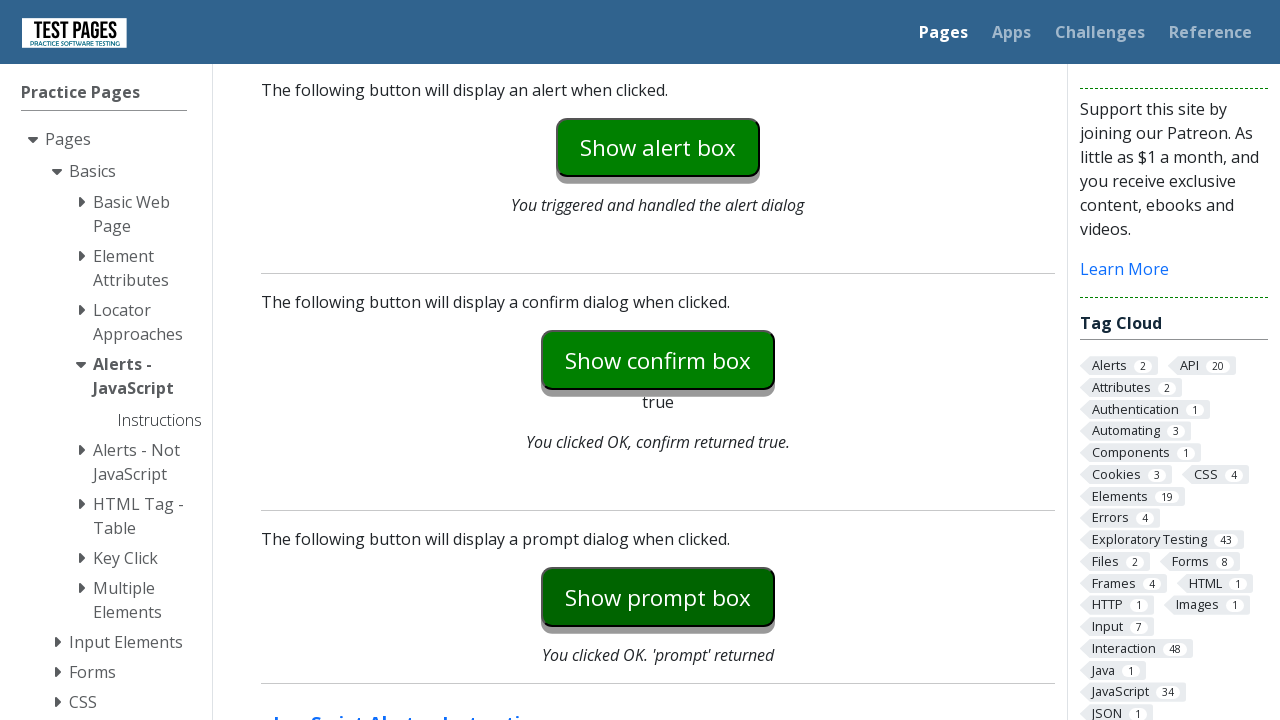

Prompt dialog was accepted and explanation text appeared
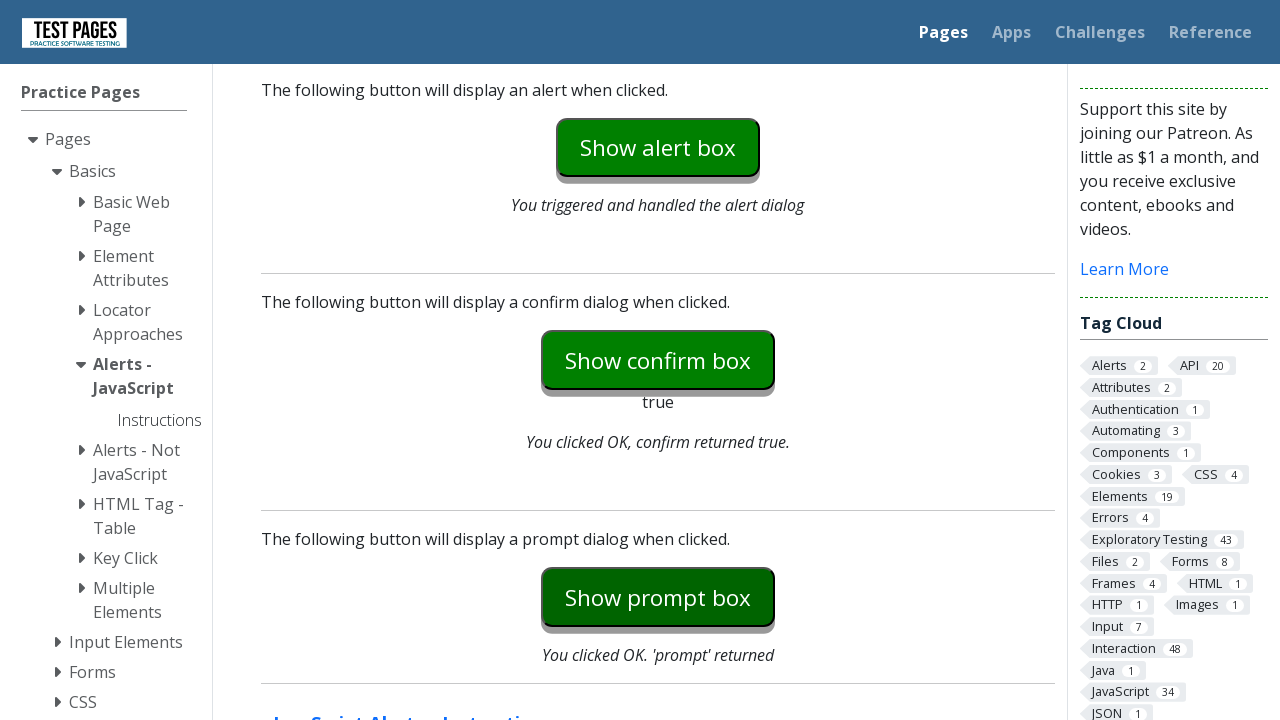

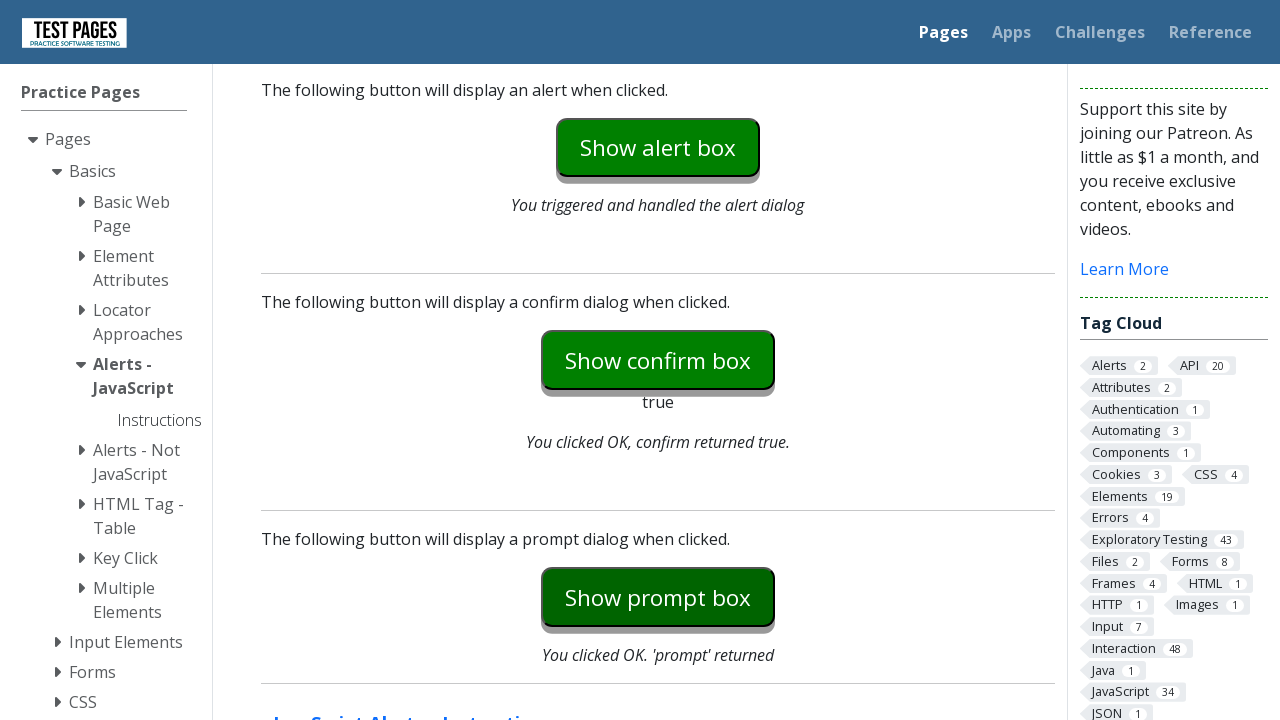